Tests a heating cable/mat calculator by entering room dimensions, heat losses, selecting room and heating types from dropdowns, and verifying the calculated power results.

Starting URL: https://kermi-fko.ru/raschety/Calc-Rehau-Solelec.aspx

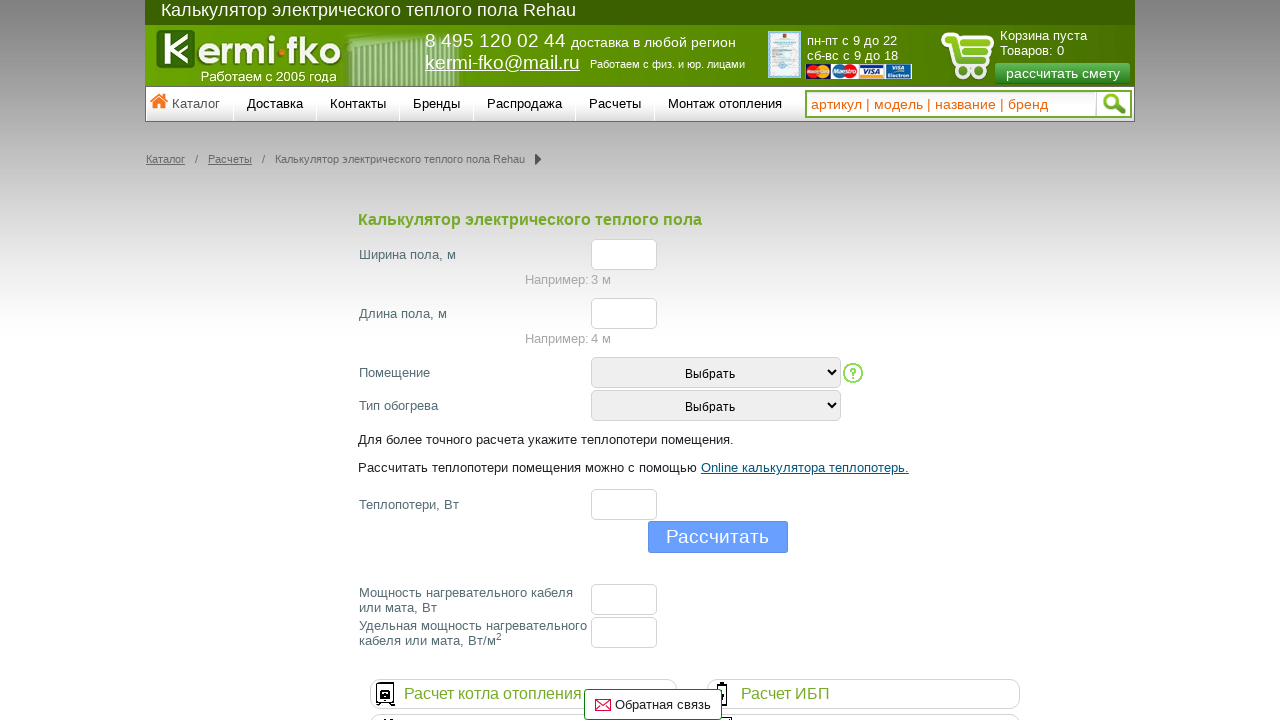

Entered room width value of 5 on #el_f_width
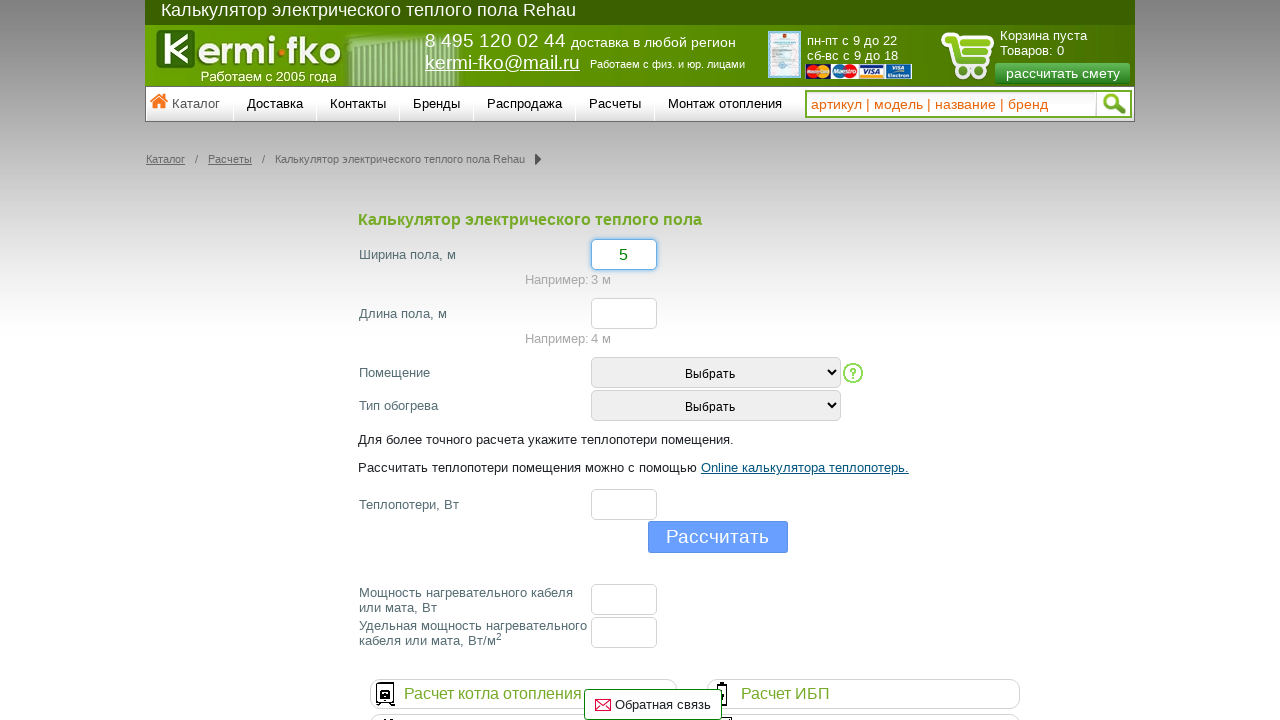

Entered room length value of 10 on #el_f_lenght
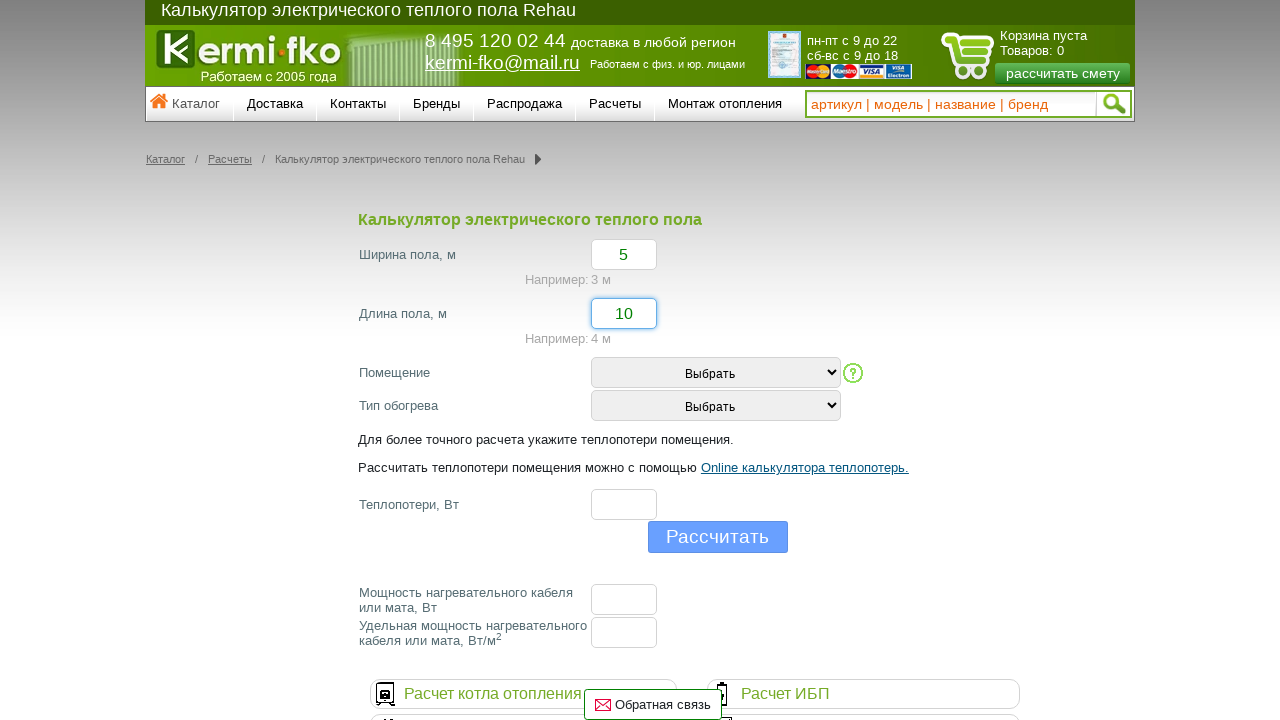

Entered heat losses value of 500 on #el_f_losses
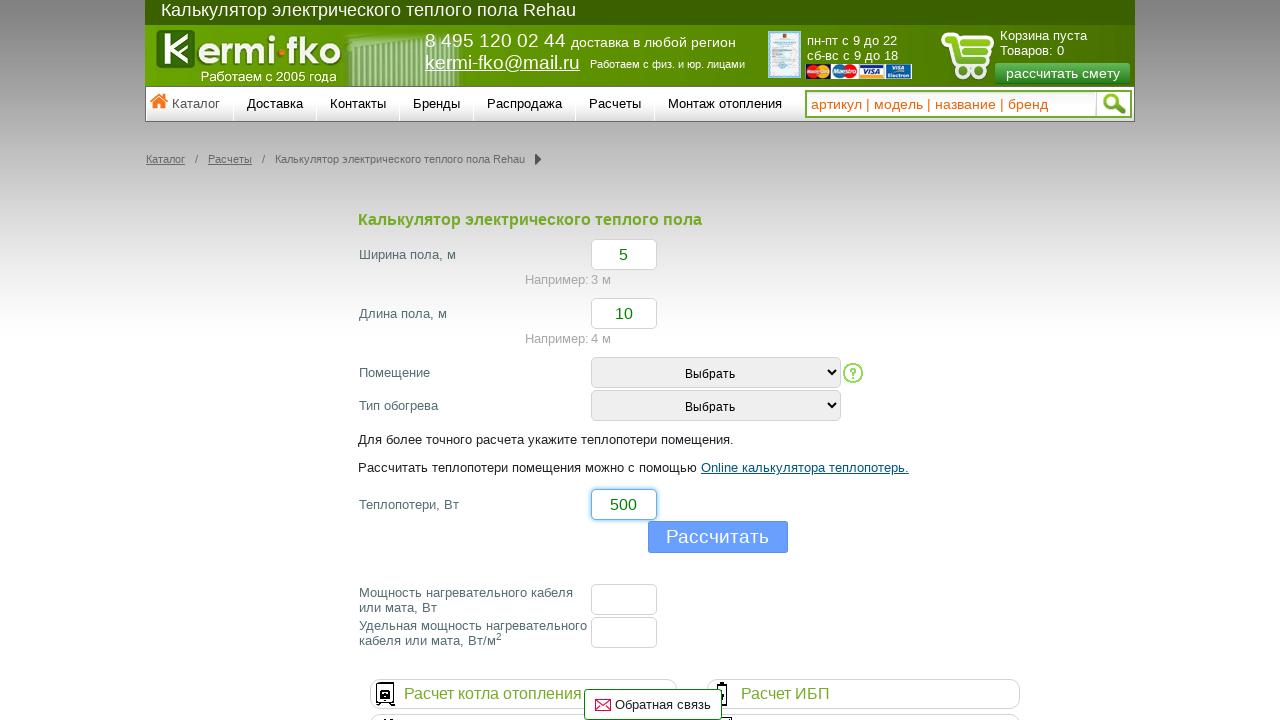

Selected room type value 3 from dropdown on #room_type
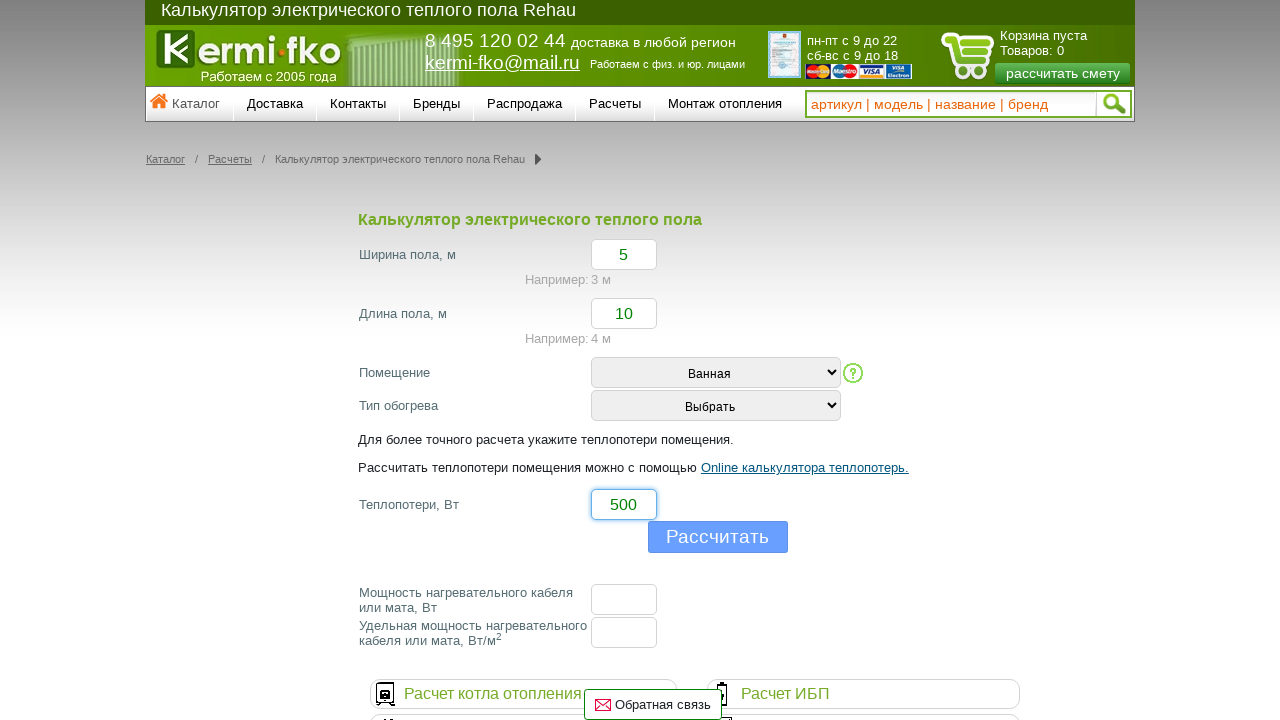

Selected heating type value 2 from dropdown on #heating_type
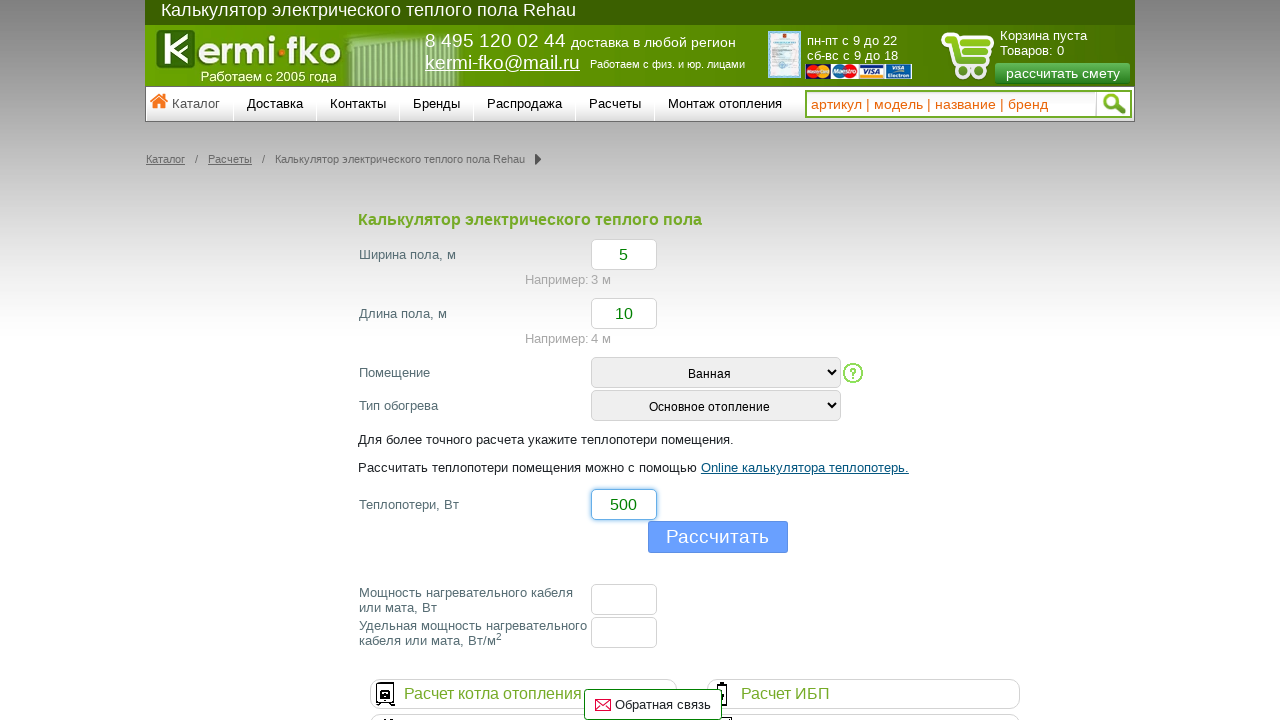

Clicked the calculate button at (718, 537) on input[name='button']
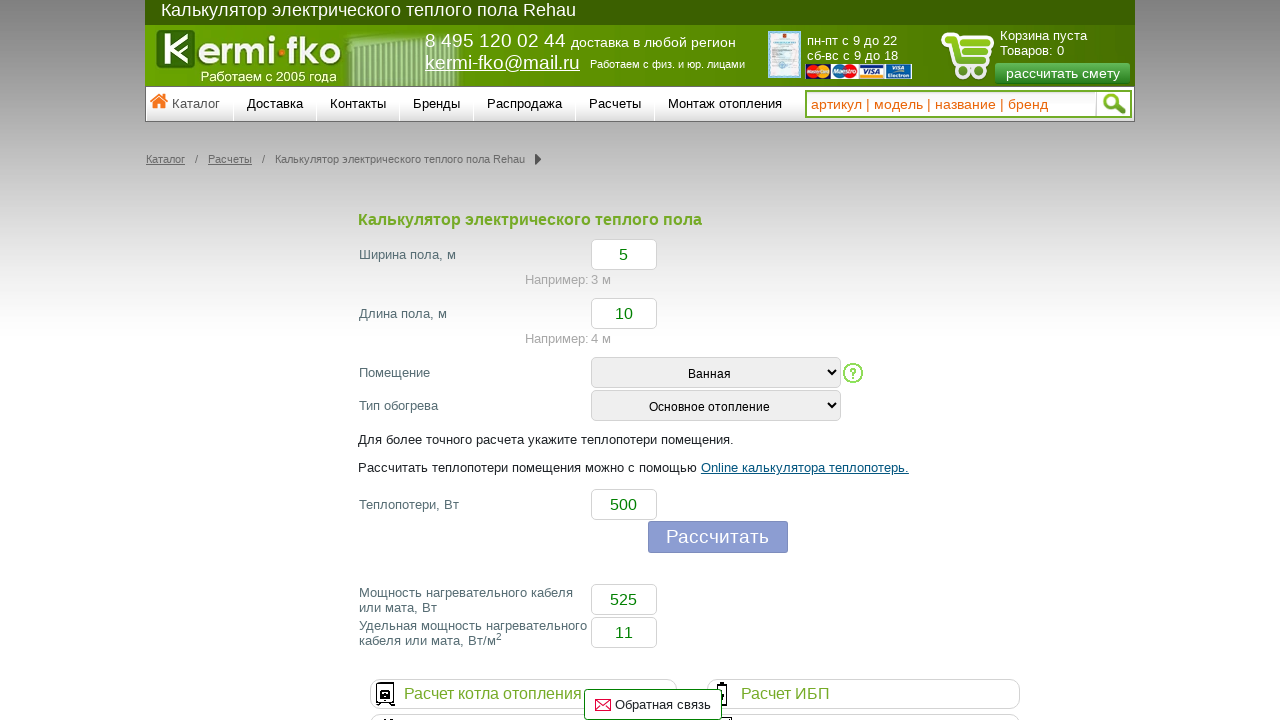

Waited for calculation results to be populated
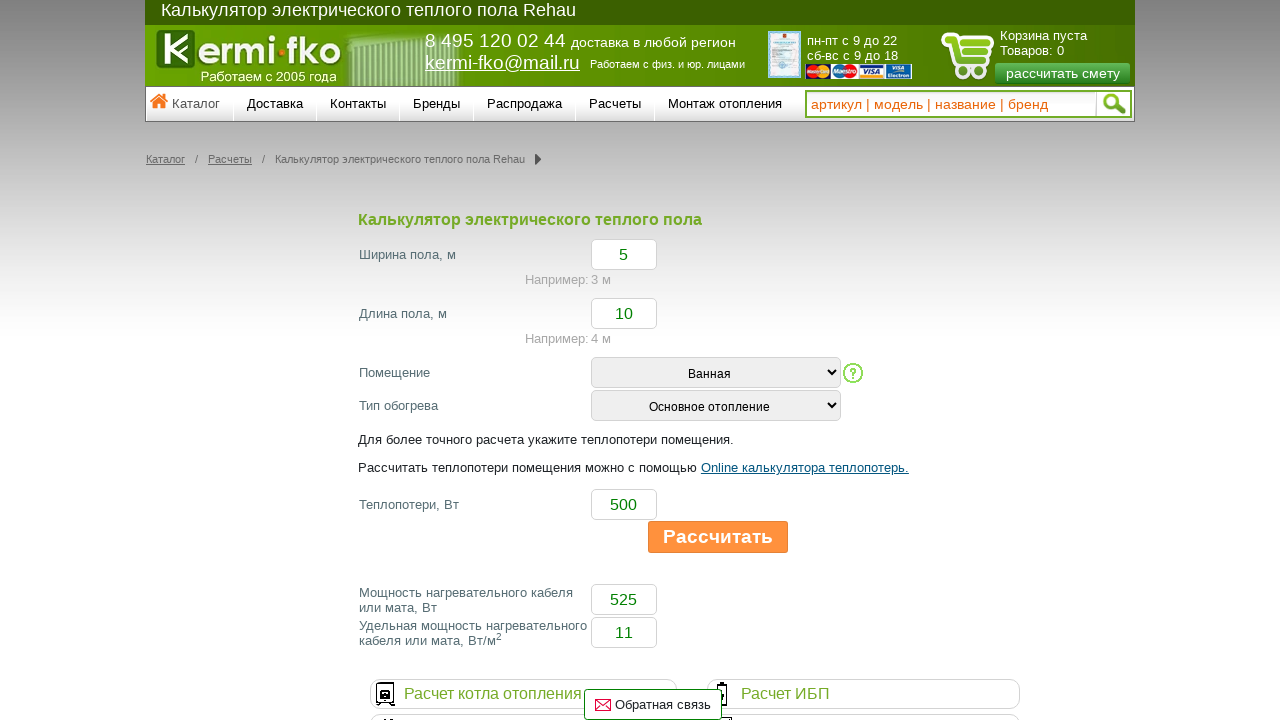

Retrieved floor cable power result
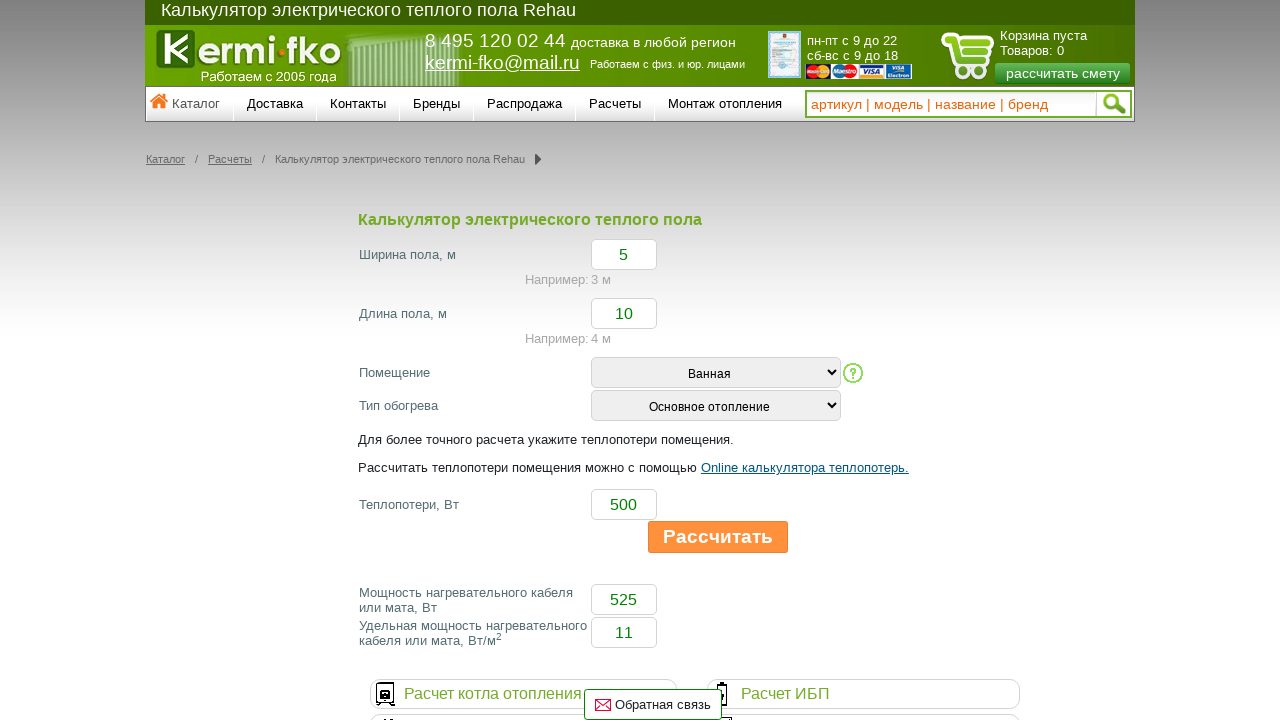

Retrieved specific floor cable power result
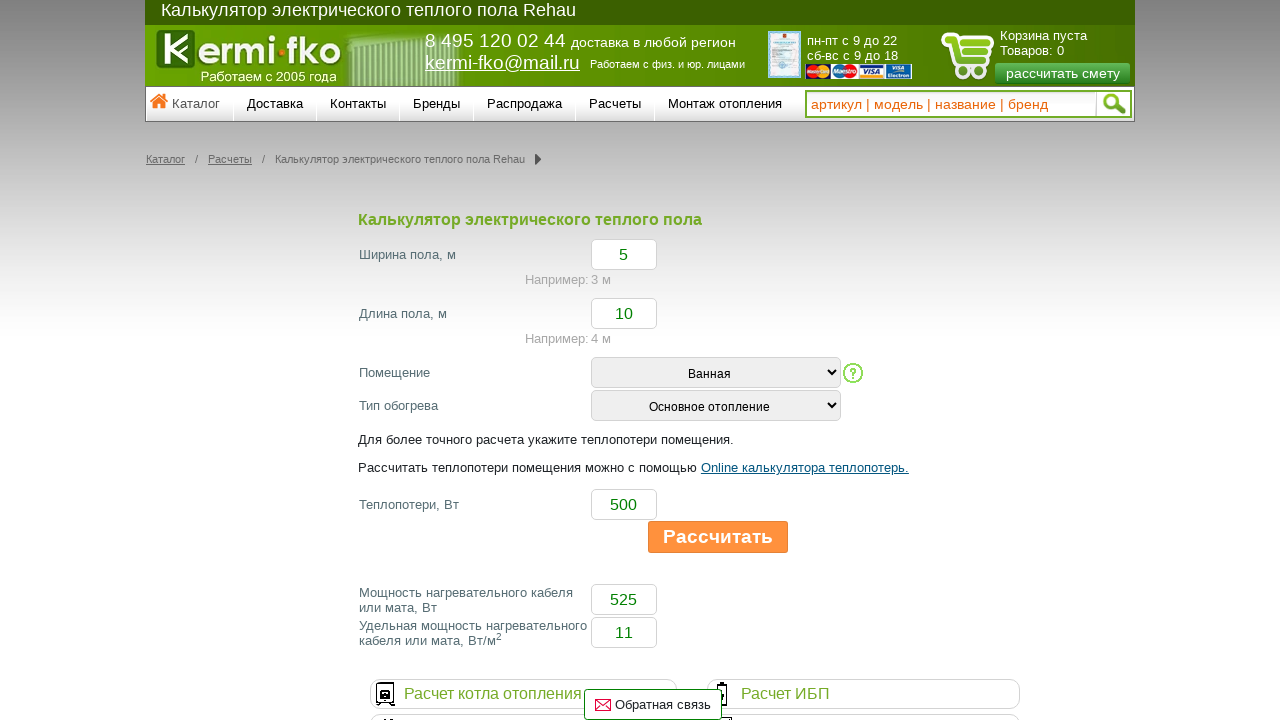

Verified floor cable power equals 525 (actual: 525)
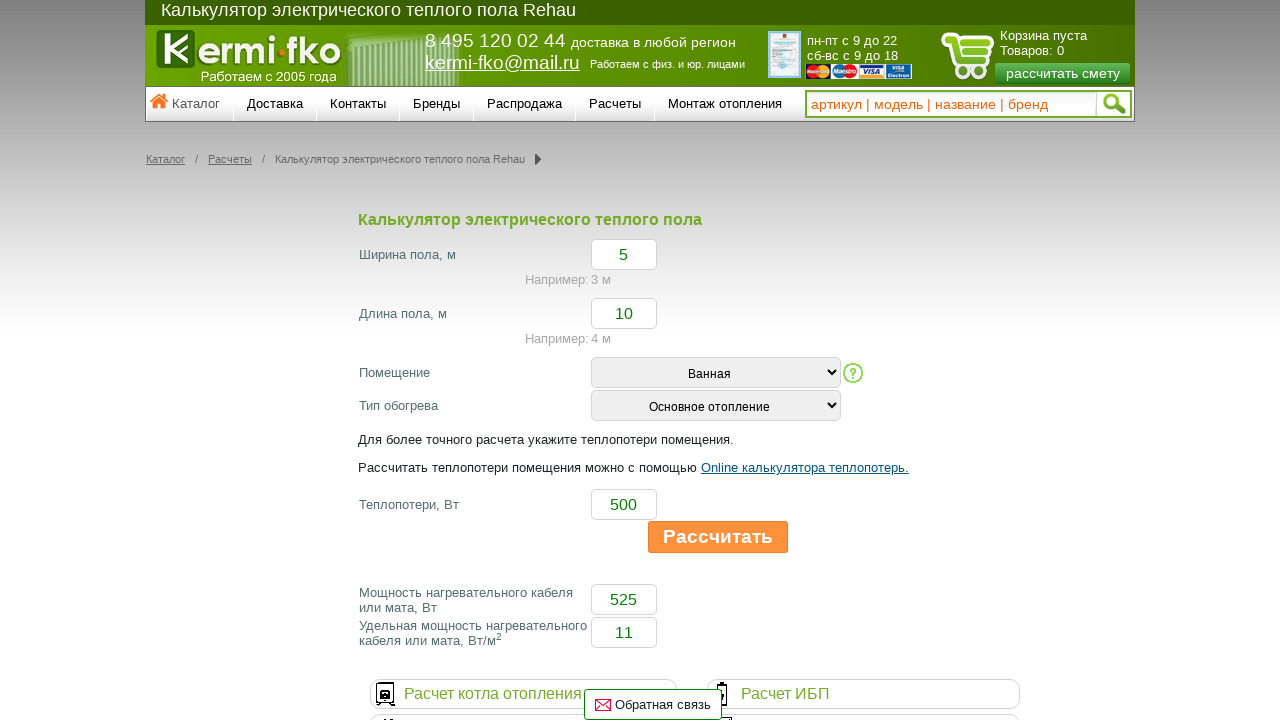

Verified specific floor cable power equals 11 (actual: 11)
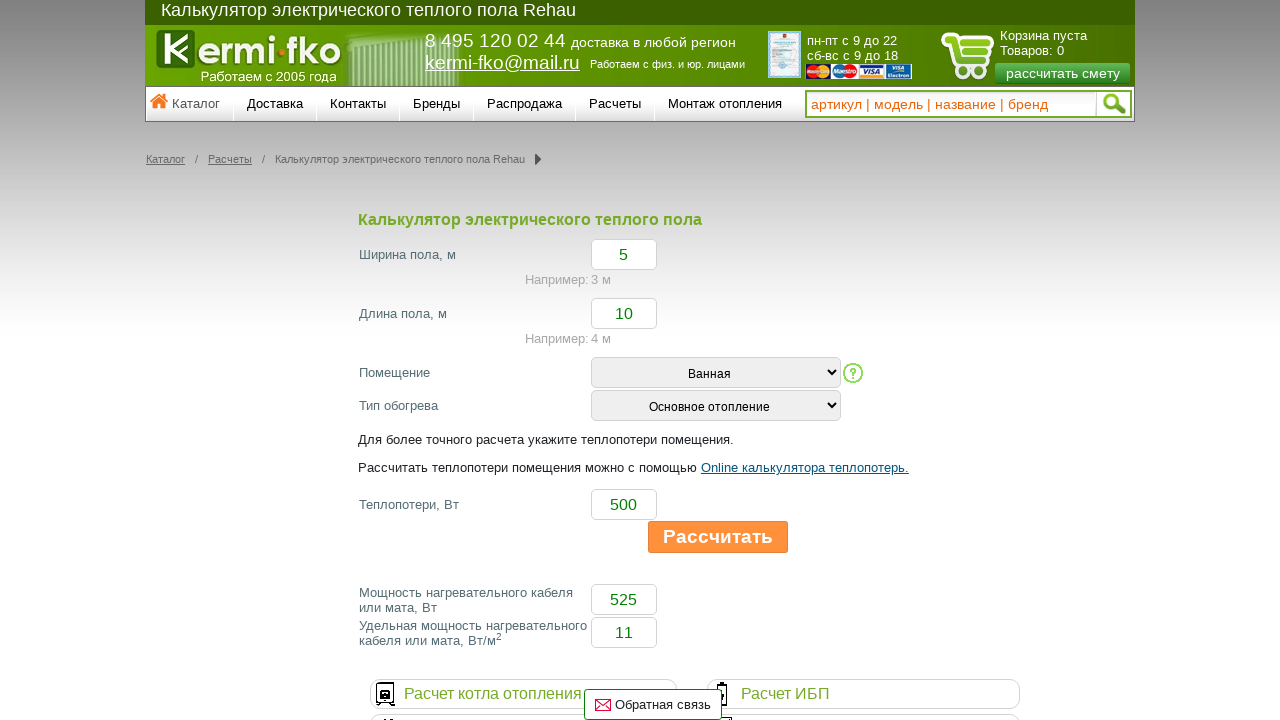

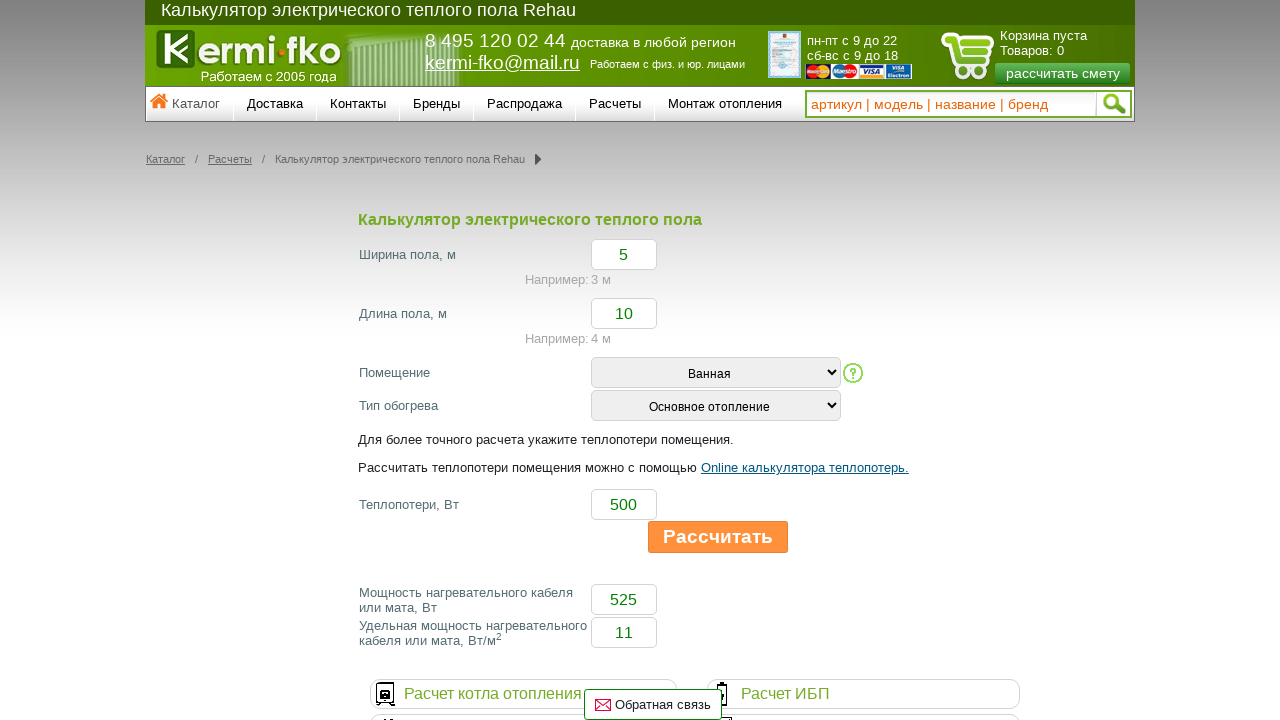